Tests JavaScript Confirm dialog by clicking the confirm button and dismissing (canceling) the dialog, then verifying the result text shows "You clicked: Cancel"

Starting URL: https://the-internet.herokuapp.com/javascript_alerts

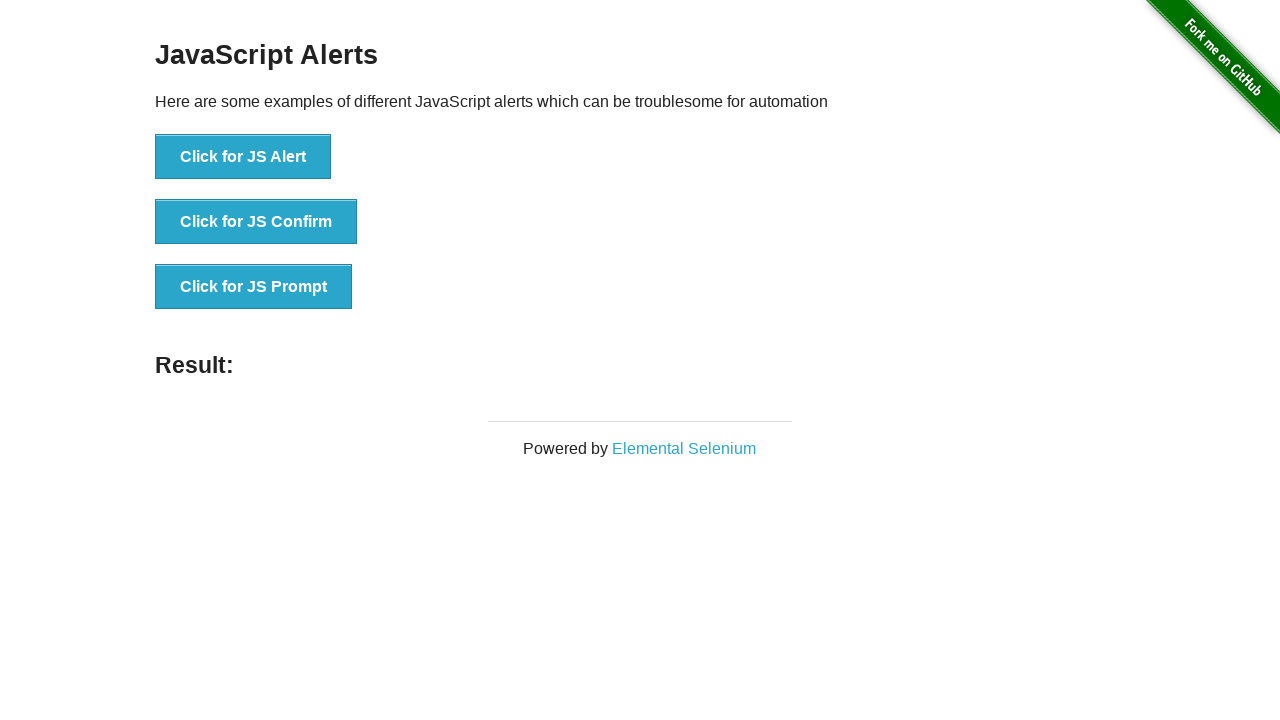

Set up dialog handler to dismiss the confirm dialog
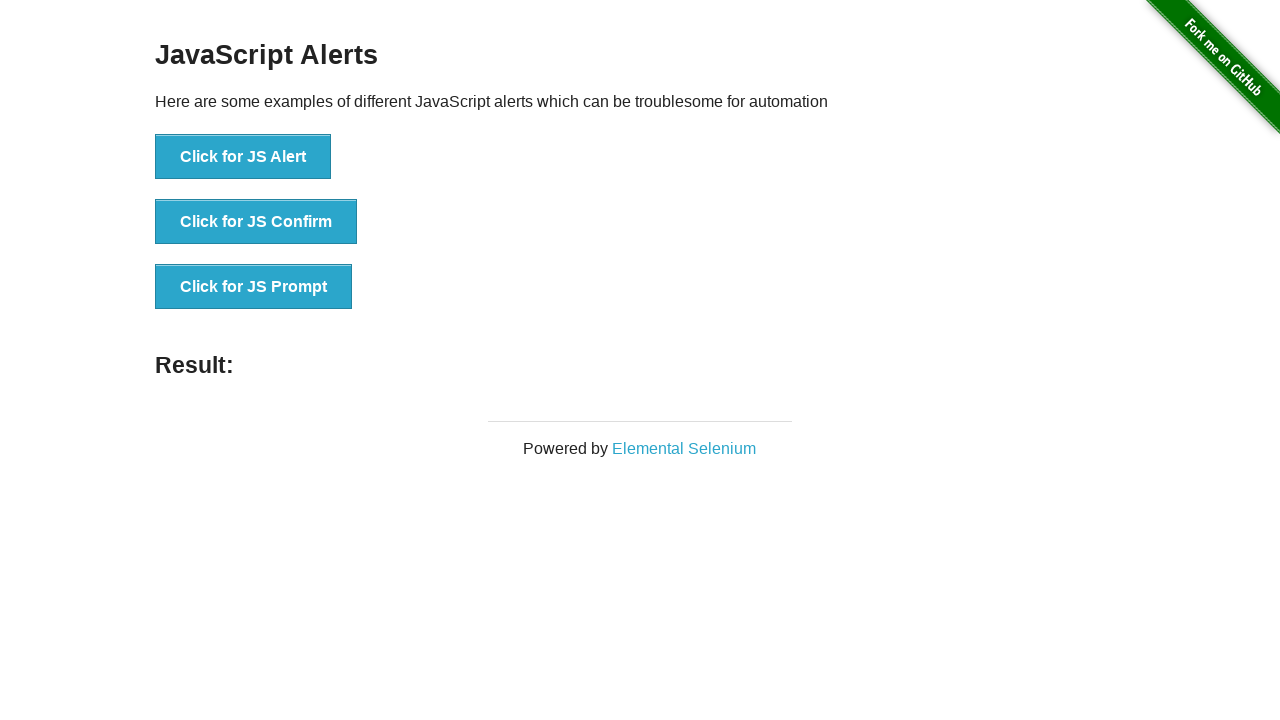

Clicked the JS Confirm button at (256, 222) on xpath=//*[text()='Click for JS Confirm']
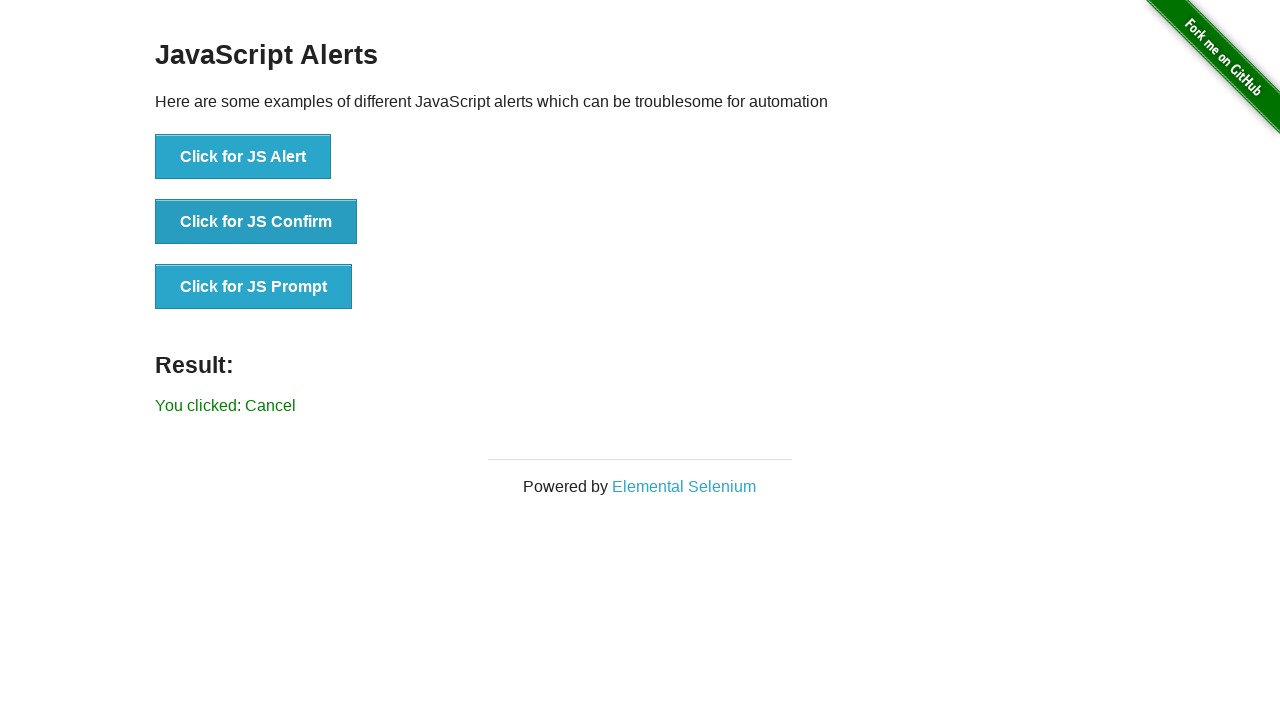

Result text element loaded
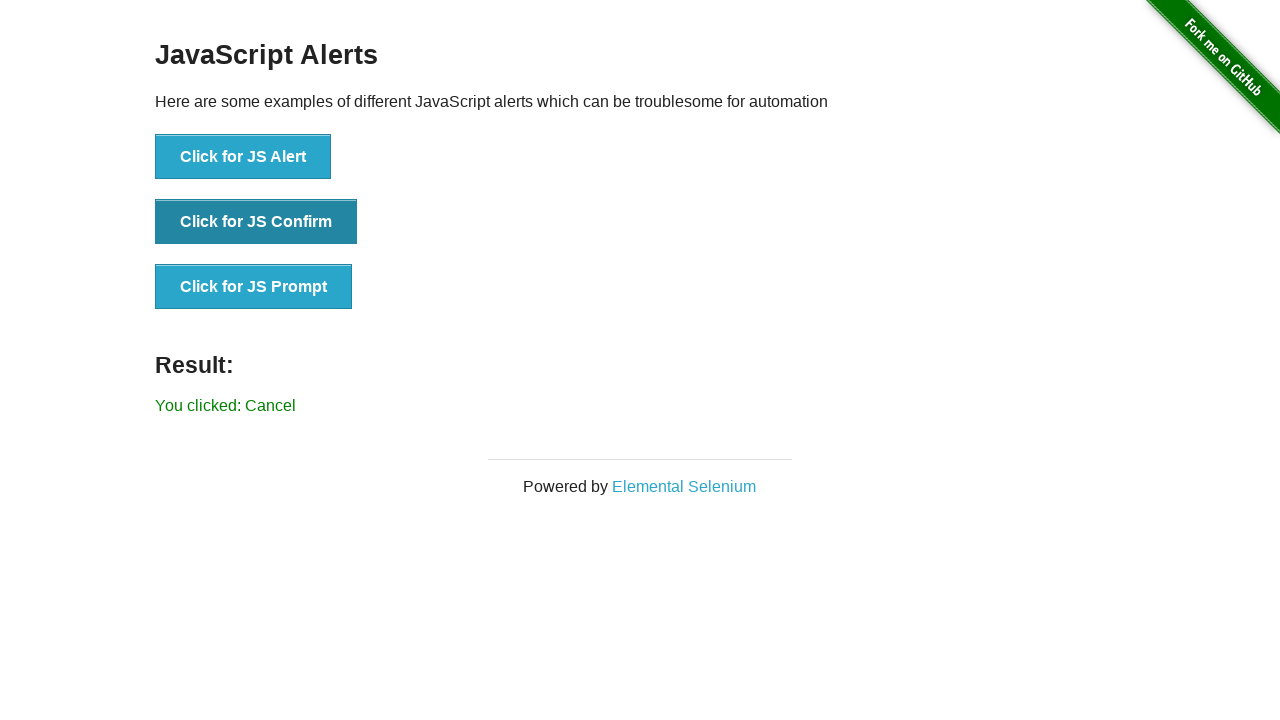

Retrieved result text content
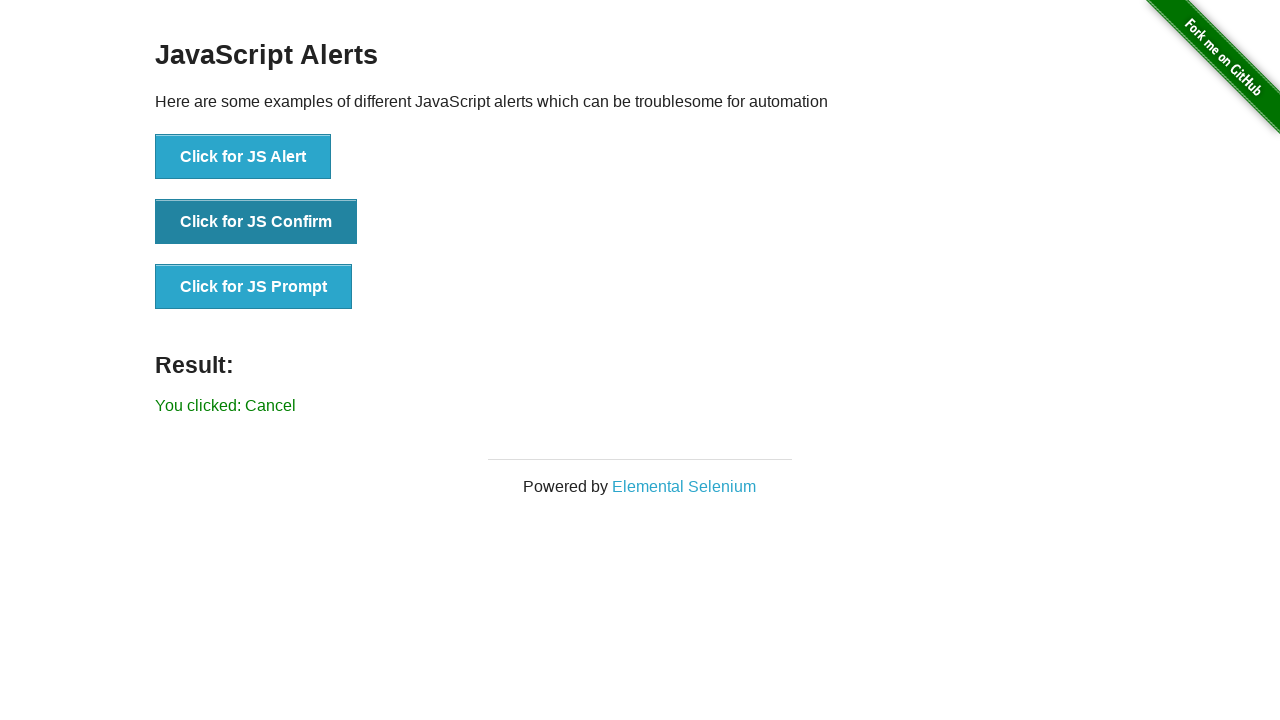

Verified result text shows 'You clicked: Cancel'
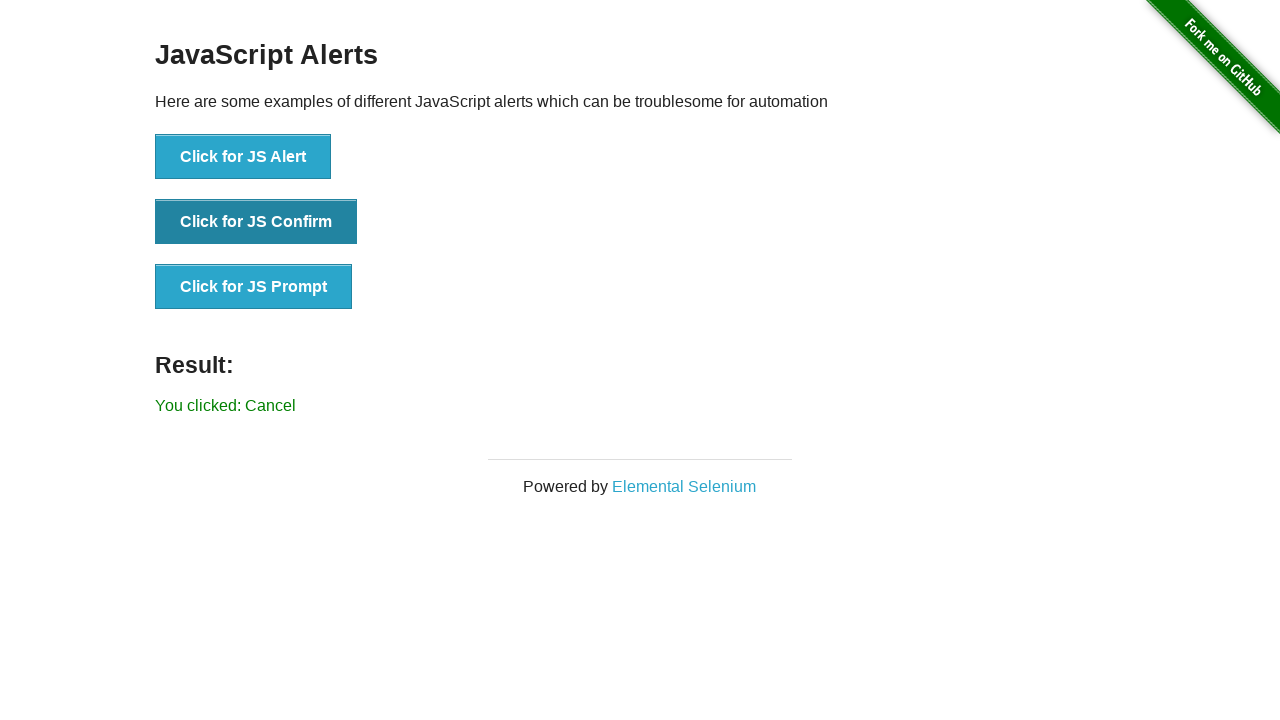

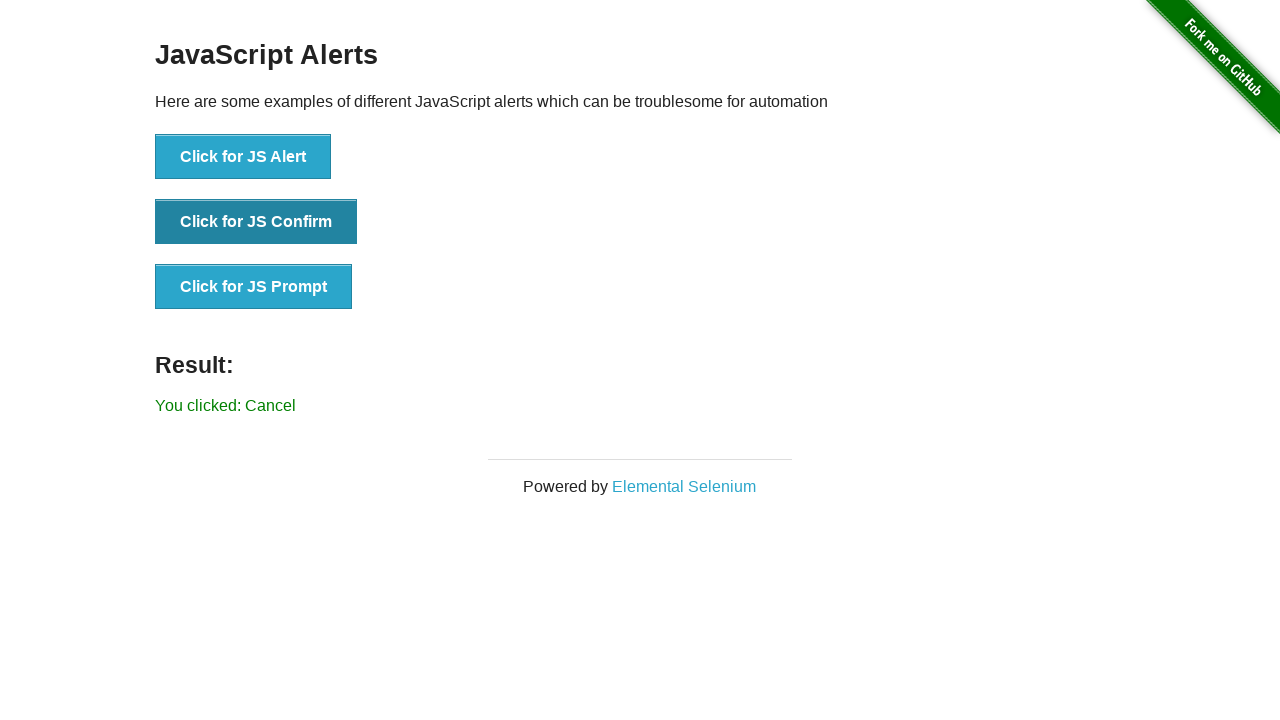